Tests string trimming by adding 'test' with trailing space and tab, verifying it displays trimmed

Starting URL: https://todomvc.com/examples/typescript-angular/#/

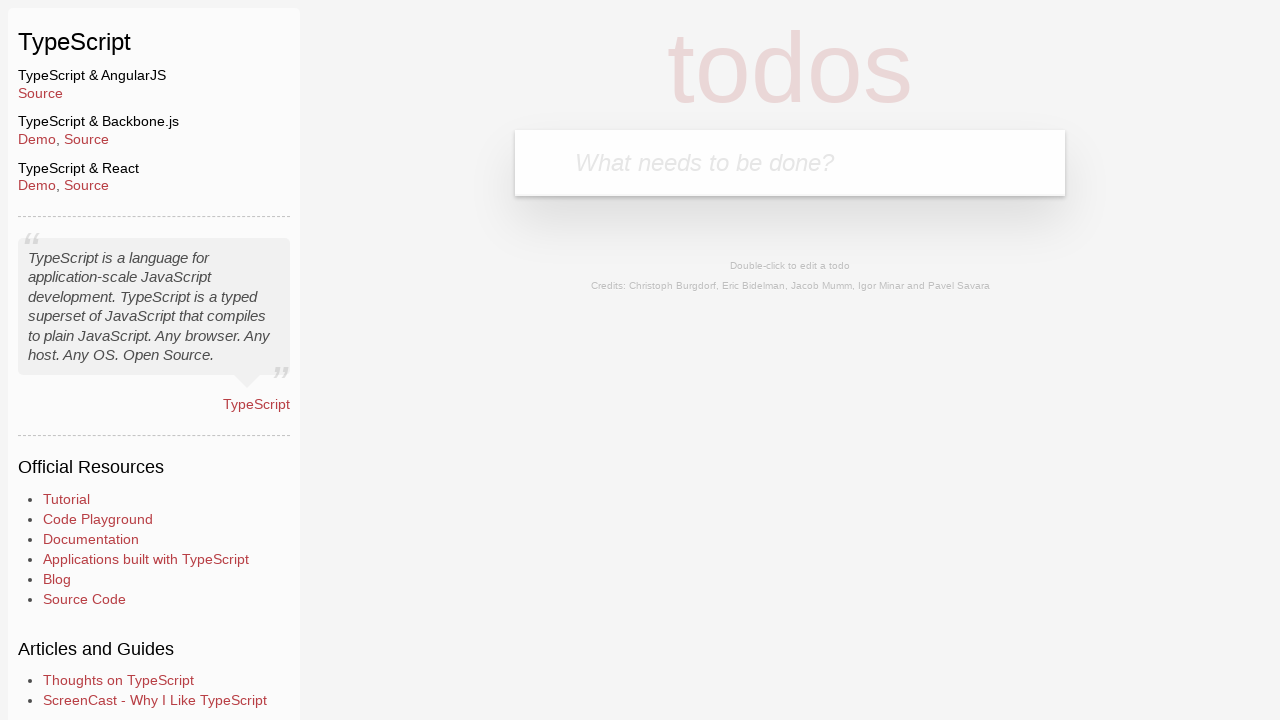

Filled new todo input with 'test' followed by trailing space and tab on .new-todo
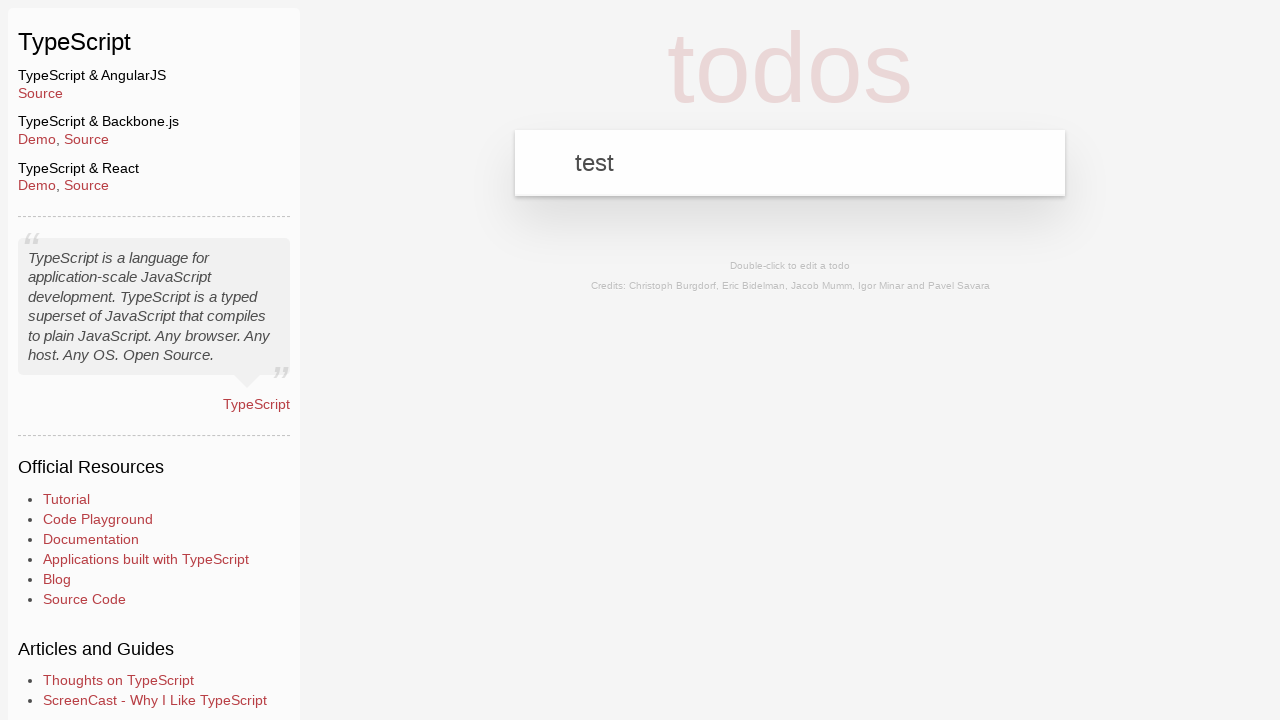

Pressed Enter to add the todo item on .new-todo
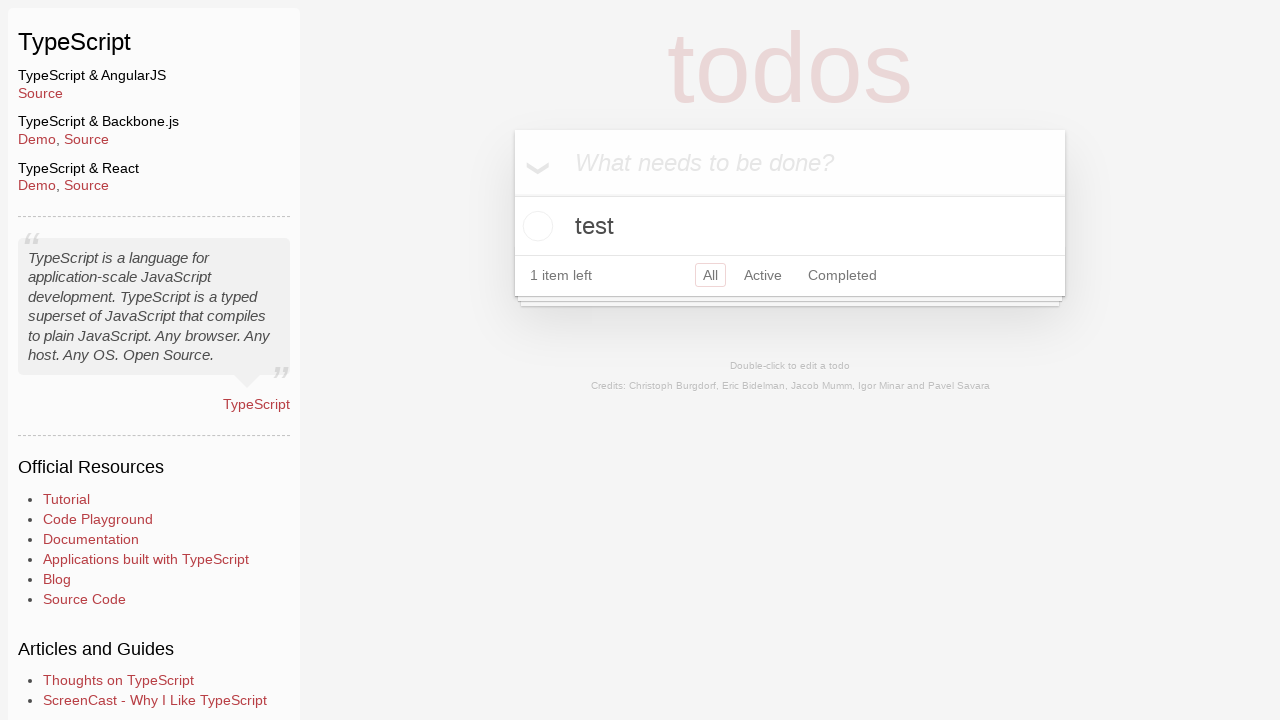

Waited for todo list item to appear
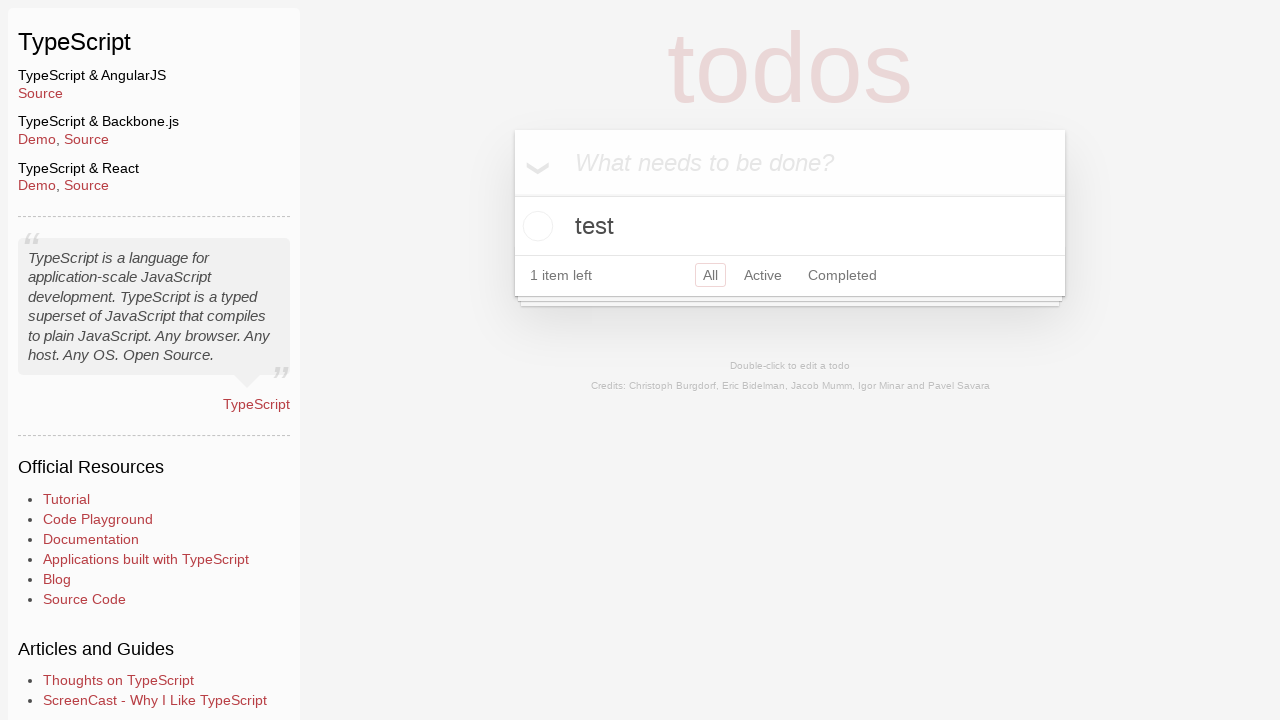

Located the last todo item label
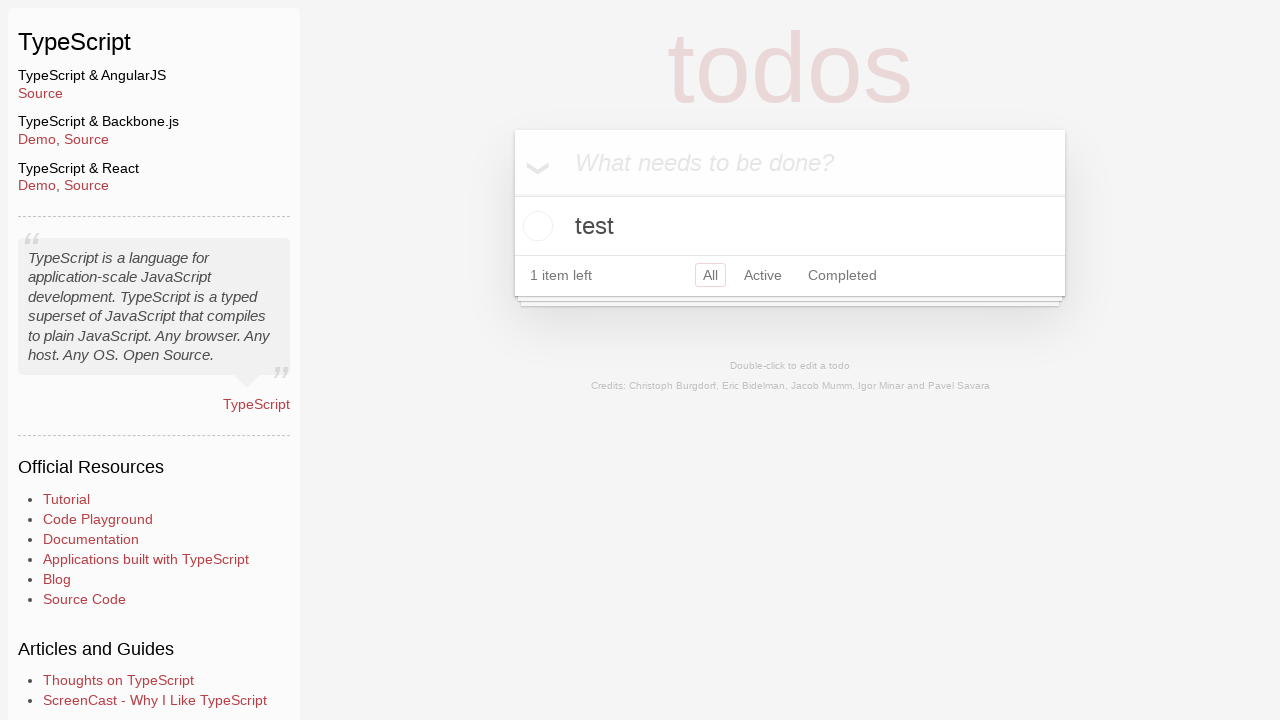

Verified that todo text is trimmed to 'test' without trailing space and tab
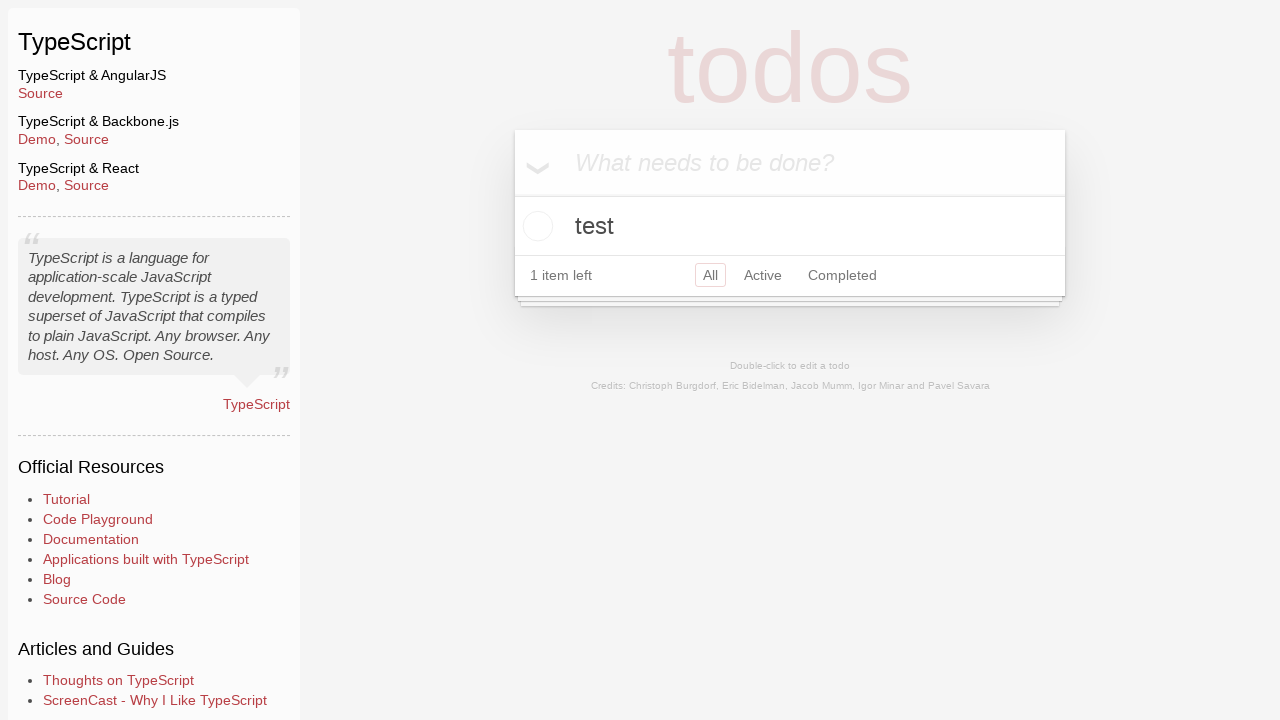

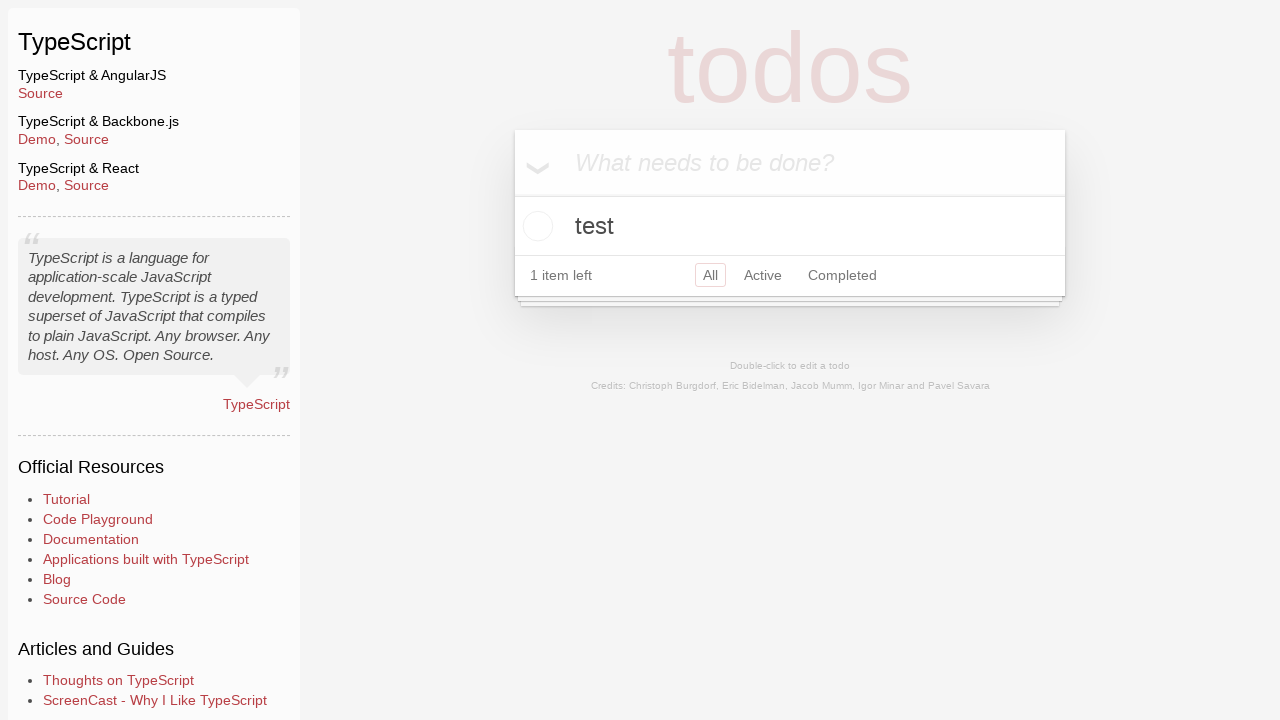